Tests browser window handling by clicking a link that opens a popup window, then switching to and closing the child window while keeping the parent window open.

Starting URL: https://omayo.blogspot.com/

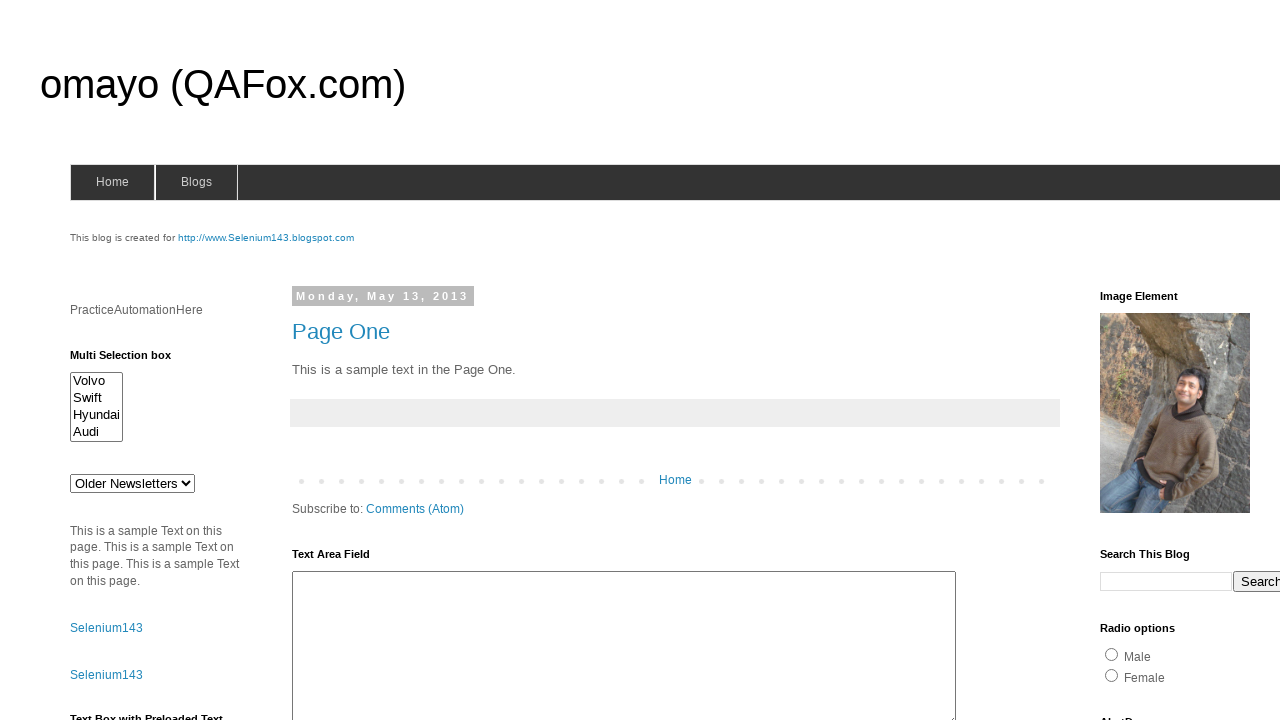

Stored reference to parent page
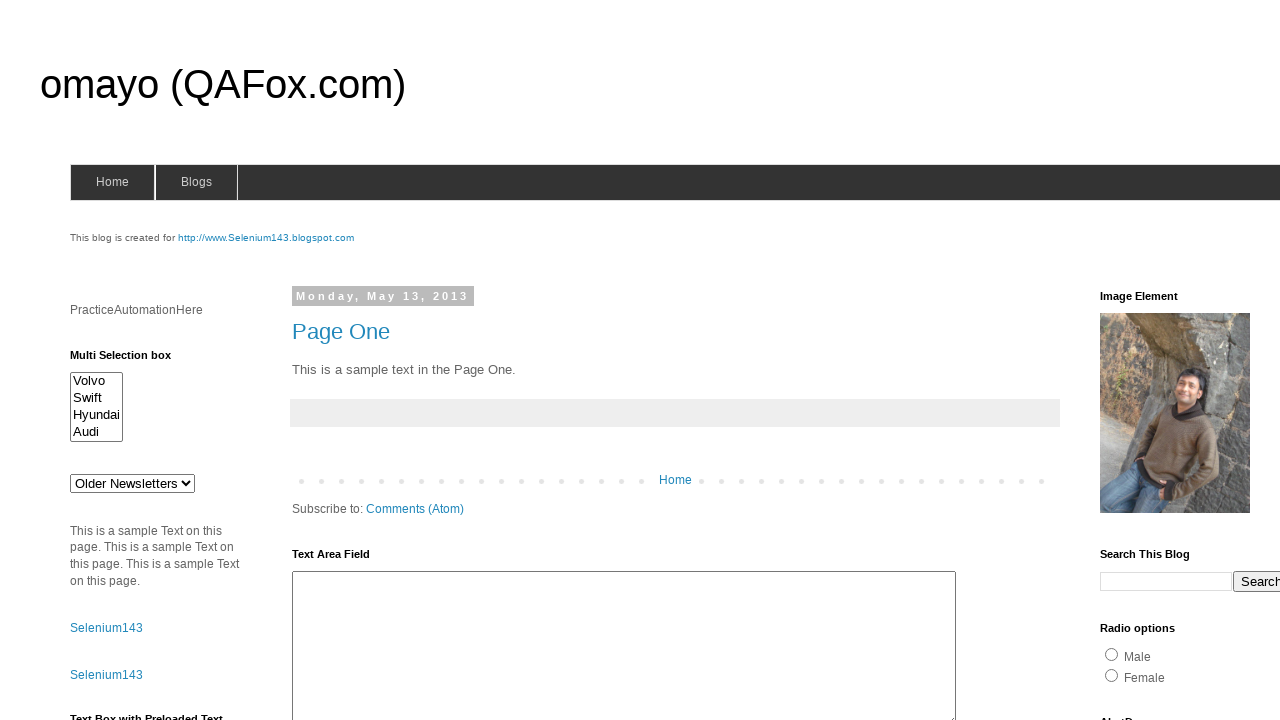

Clicked 'Open a popup window' link and popup event listener attached at (132, 360) on xpath=//a[.='Open a popup window']
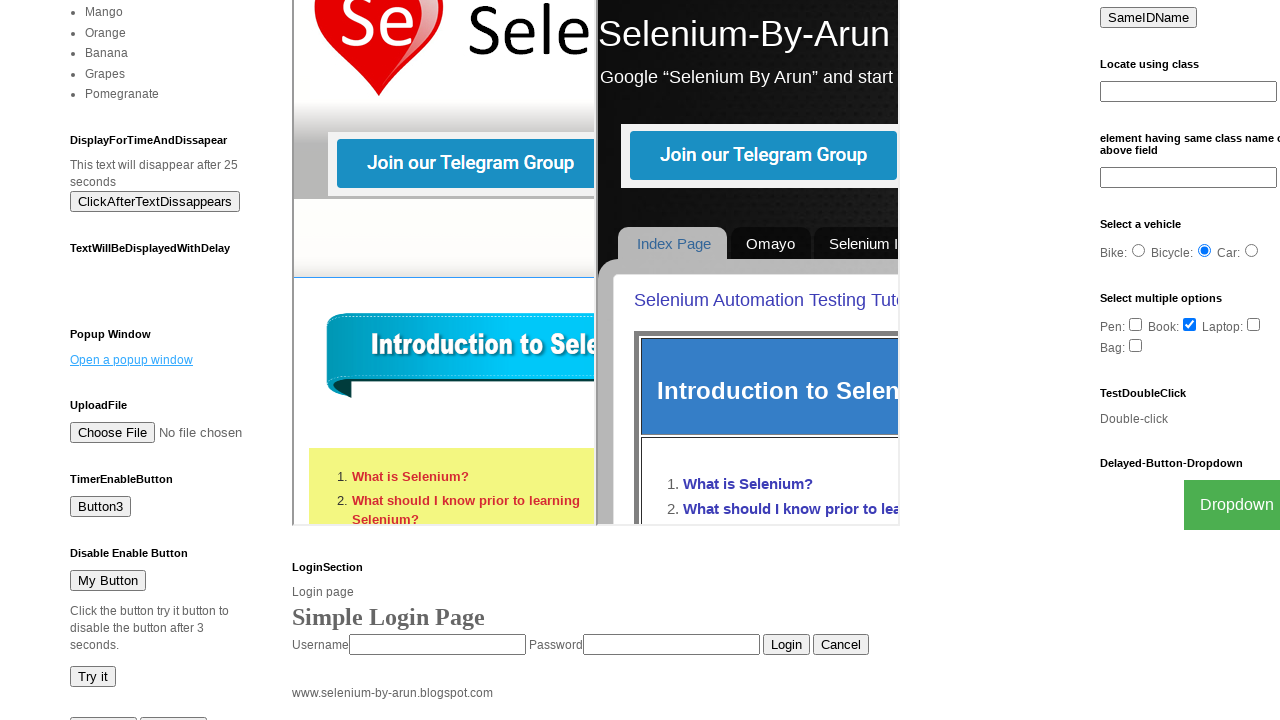

Captured new popup page reference
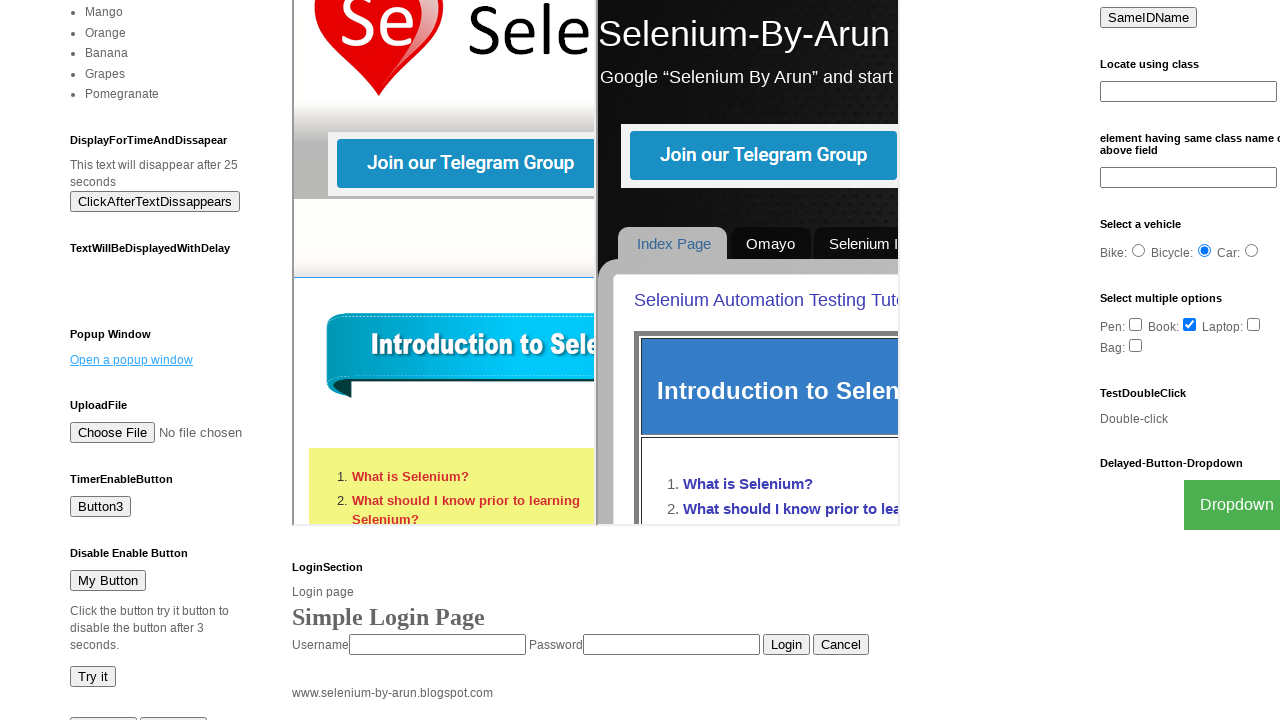

Popup window fully loaded
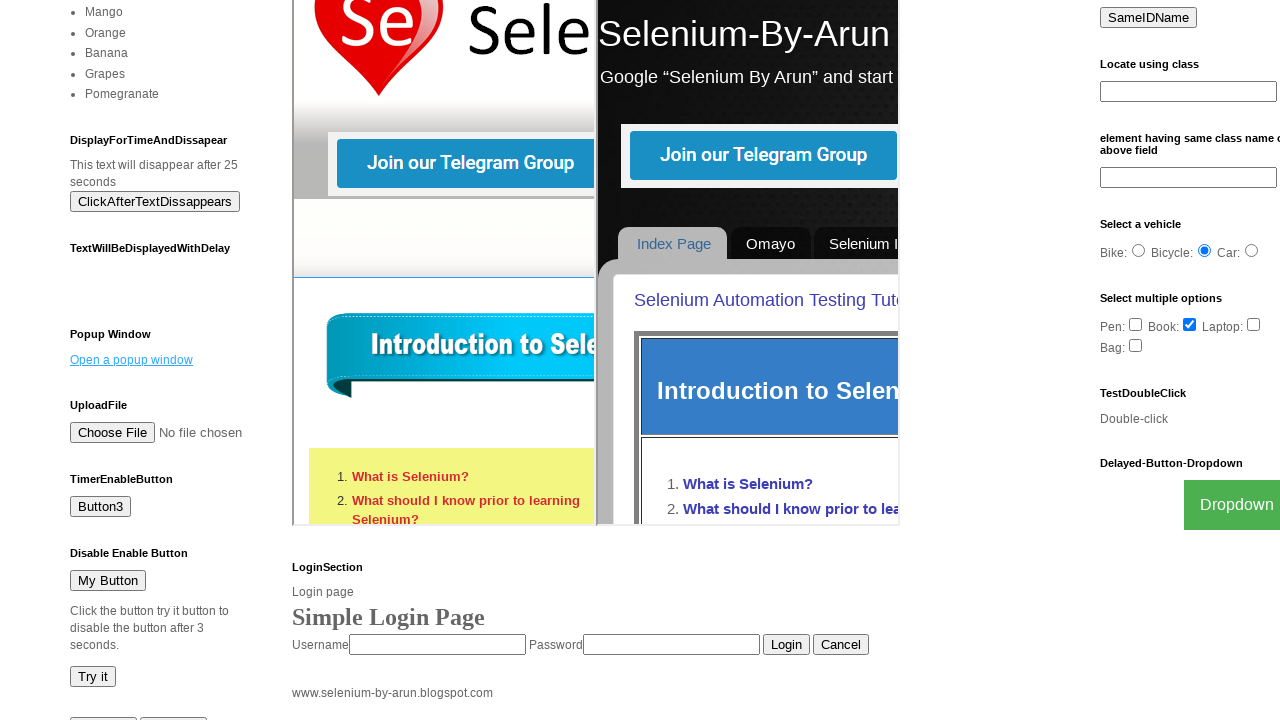

Closed the popup/child window
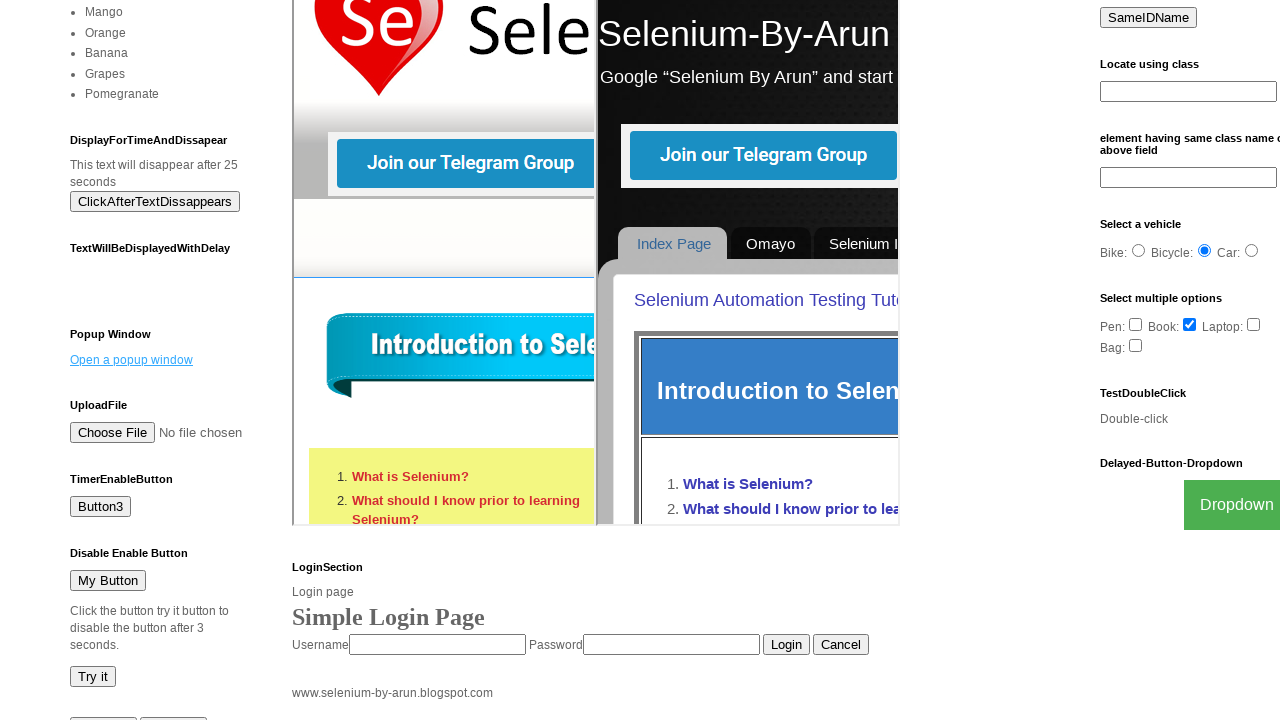

Verified parent page is still accessible with 'Open a popup window' link present
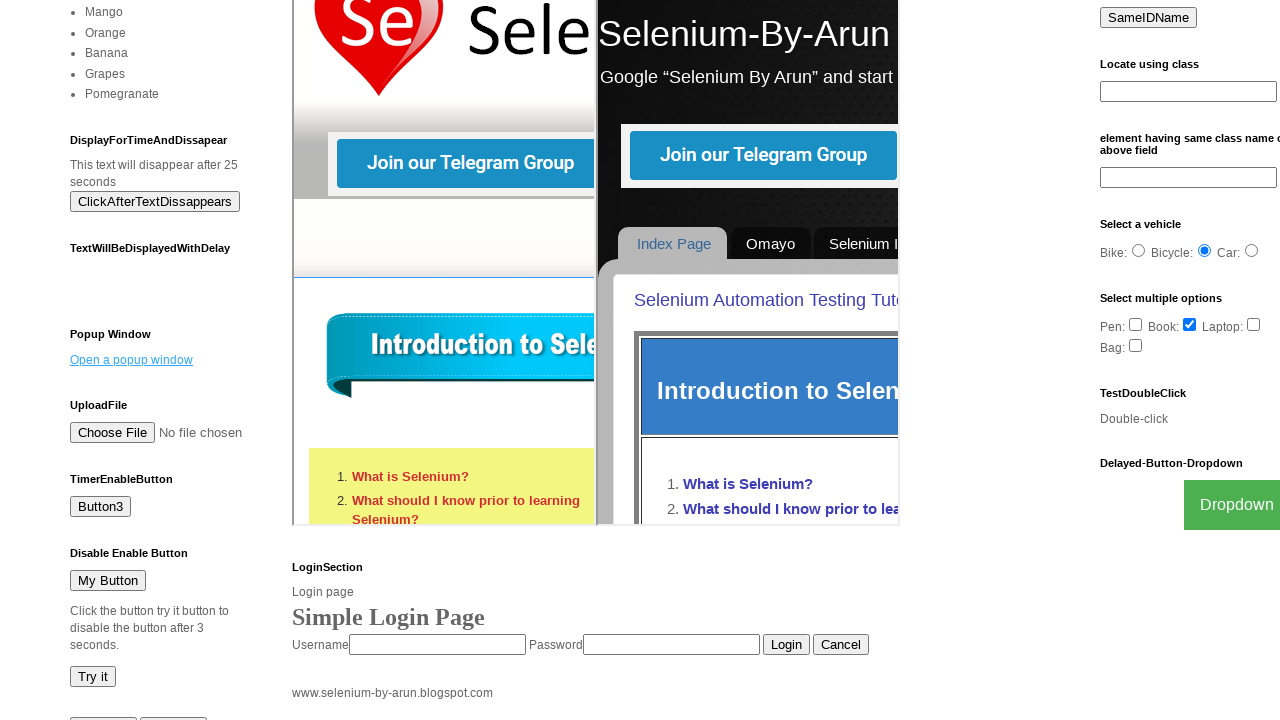

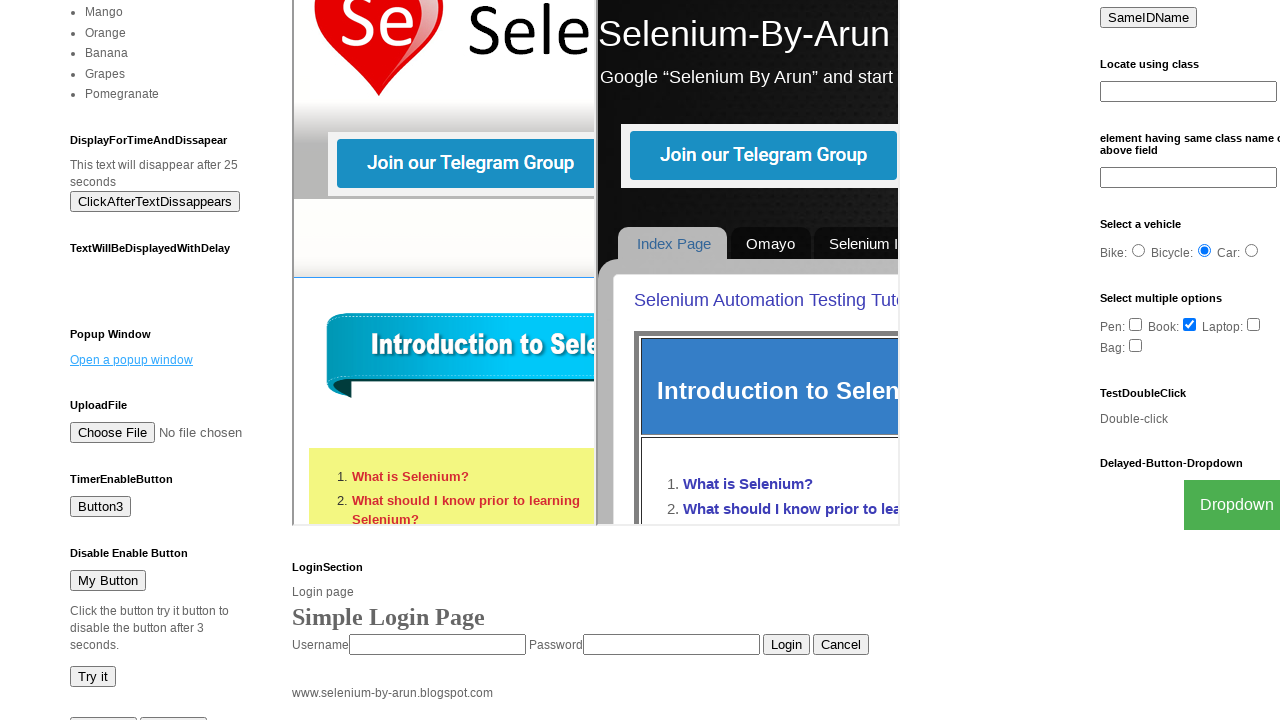